Tests dynamic controls page by clicking a checkbox twice to toggle its selected state

Starting URL: https://v1.training-support.net/selenium/dynamic-controls

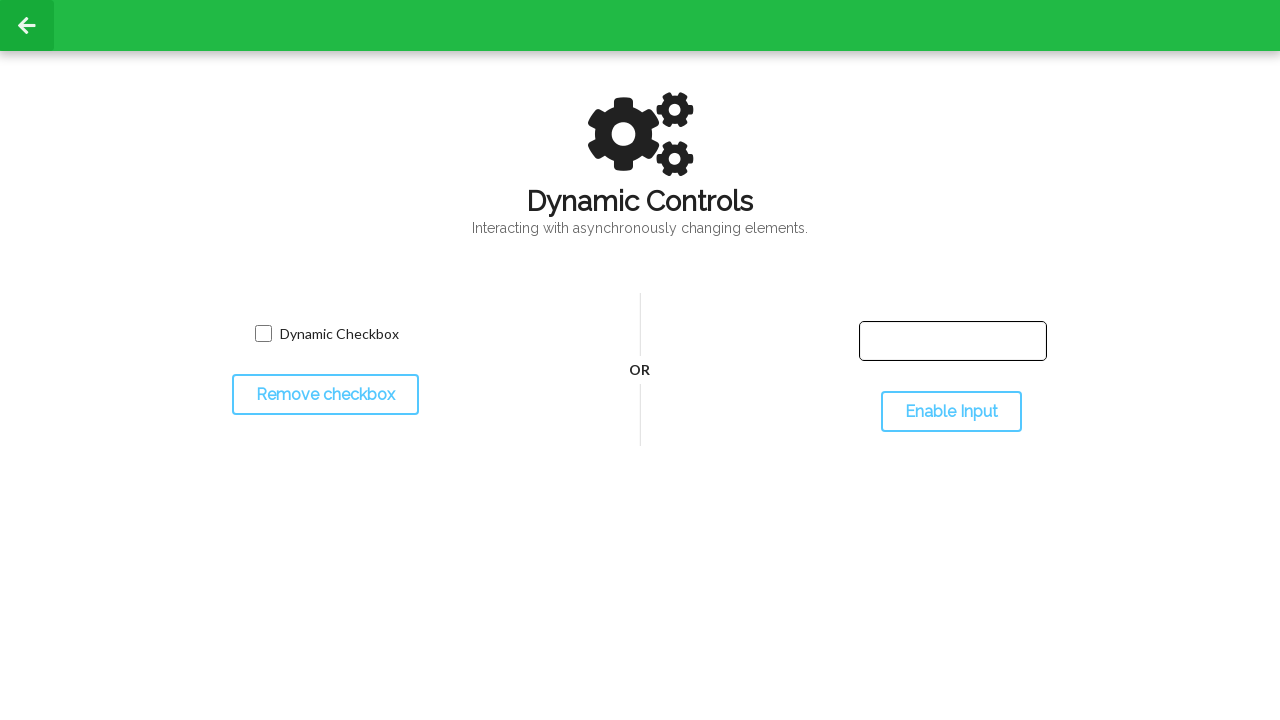

Navigated to dynamic controls page
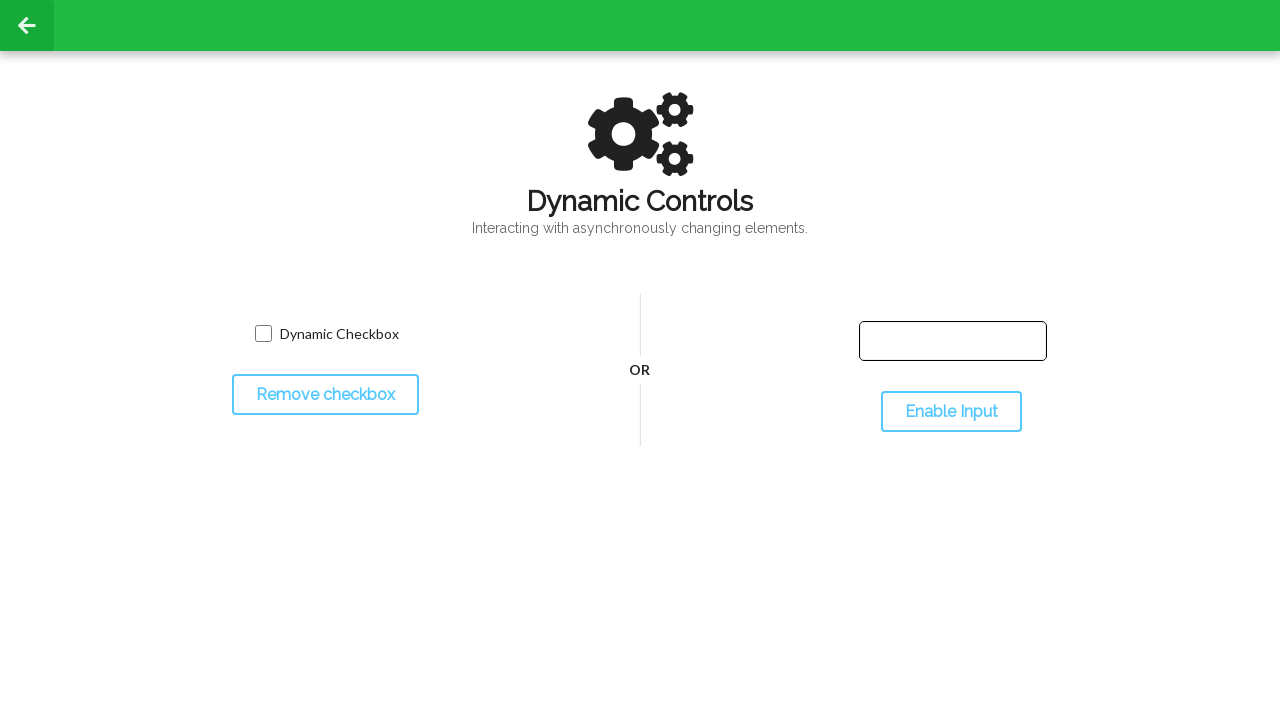

Clicked checkbox to select it at (263, 334) on input.willDisappear
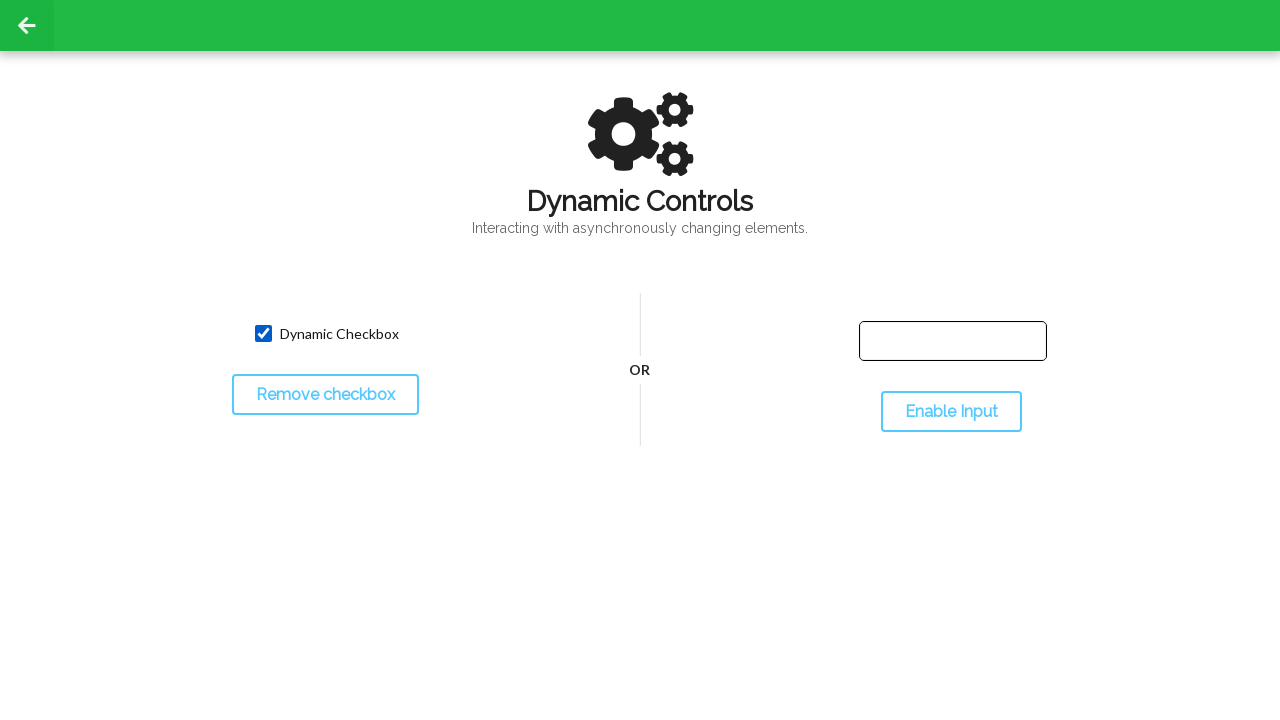

Clicked checkbox again to deselect it at (263, 334) on input.willDisappear
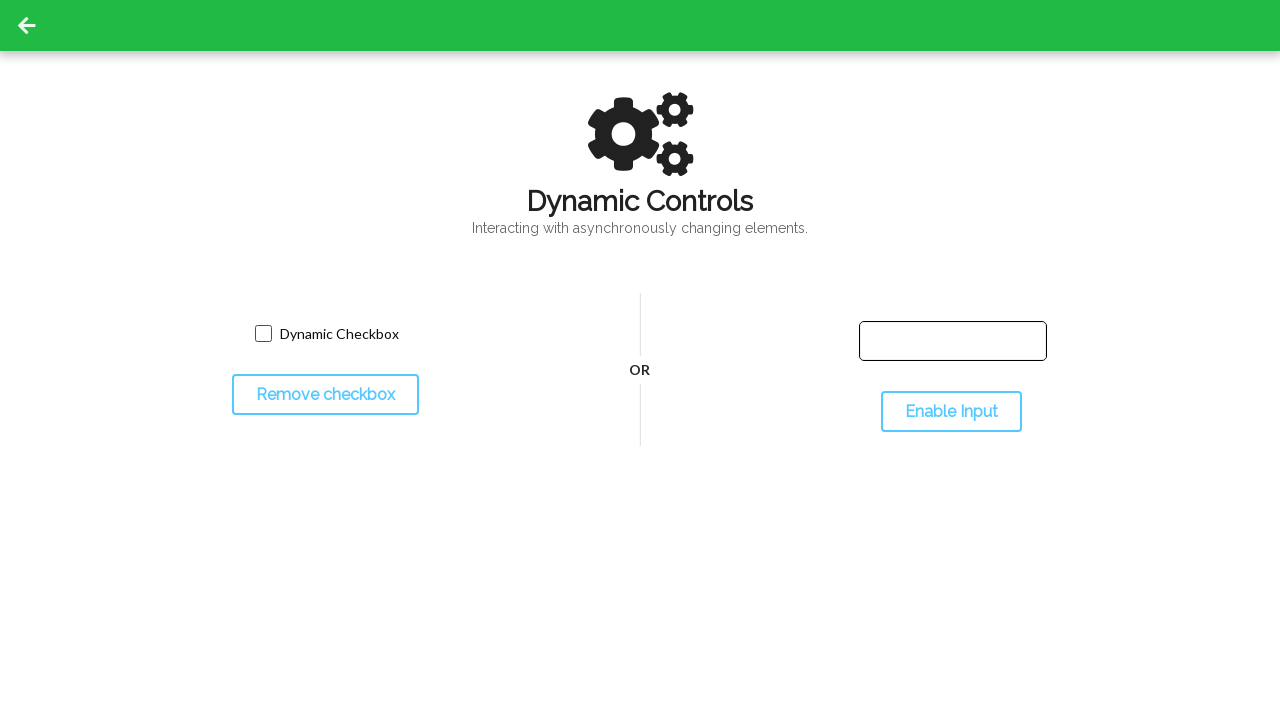

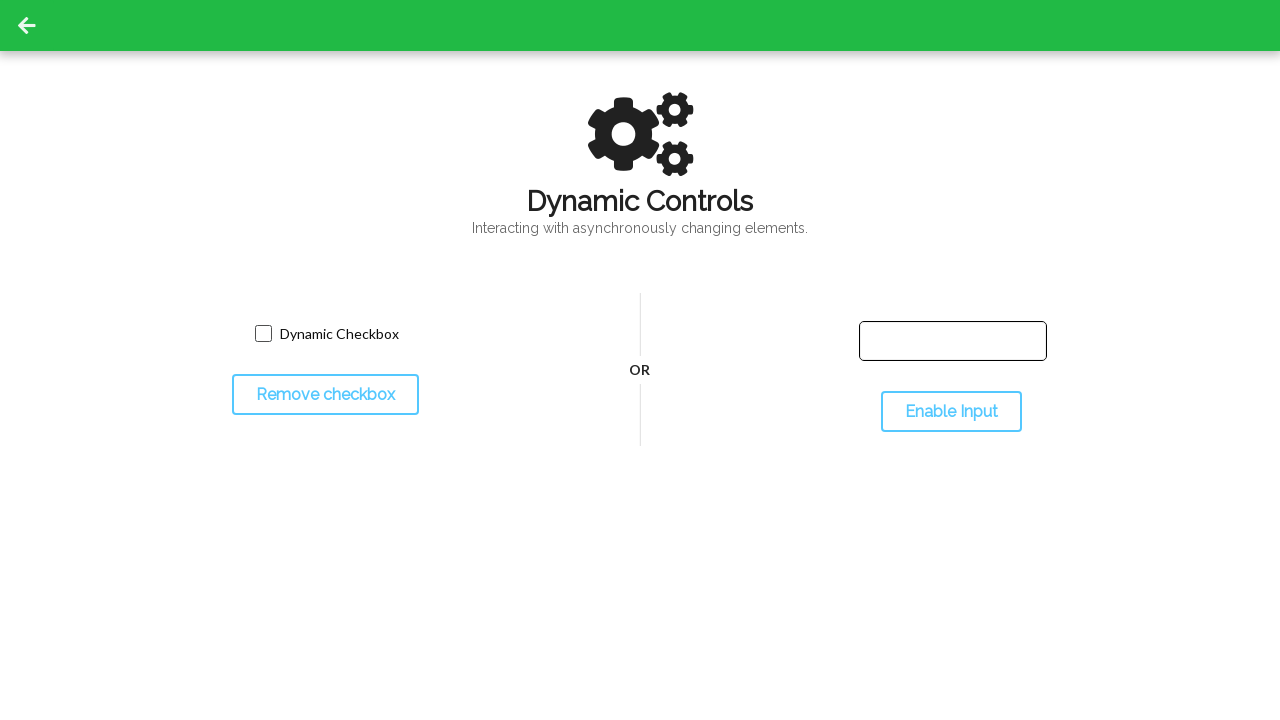